Tests negative scenario where form is submitted without filling the Name field, verifying that no alert appears and the page scrolls to the Name field.

Starting URL: https://practice-automation.com/form-fields/

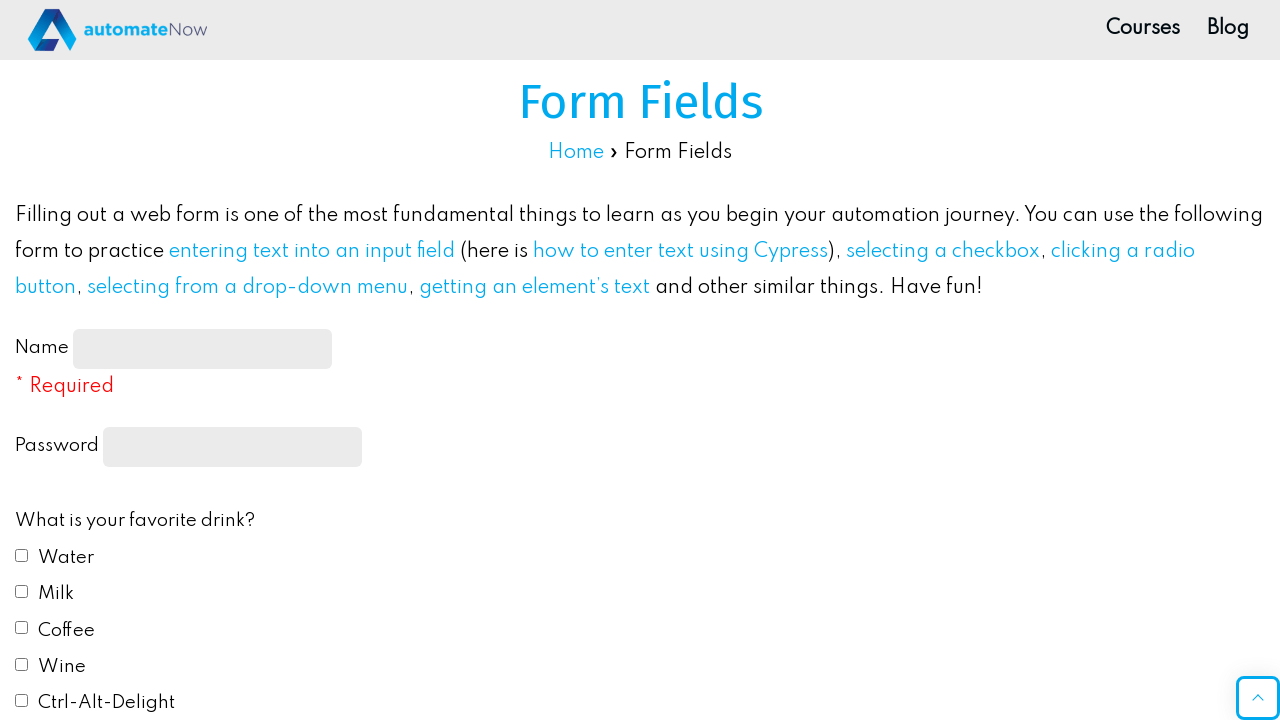

Cleared the Name field to ensure it's empty on #name-input
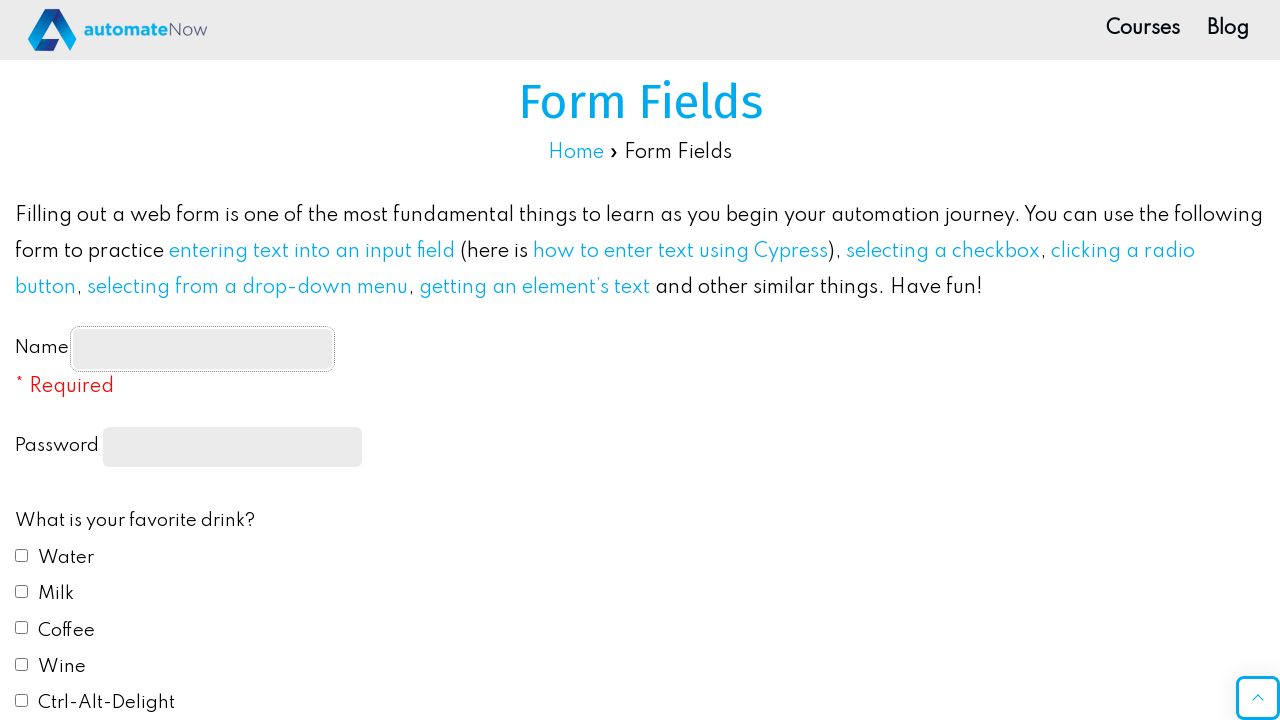

Clicked the submit button at (108, 361) on #submit-btn
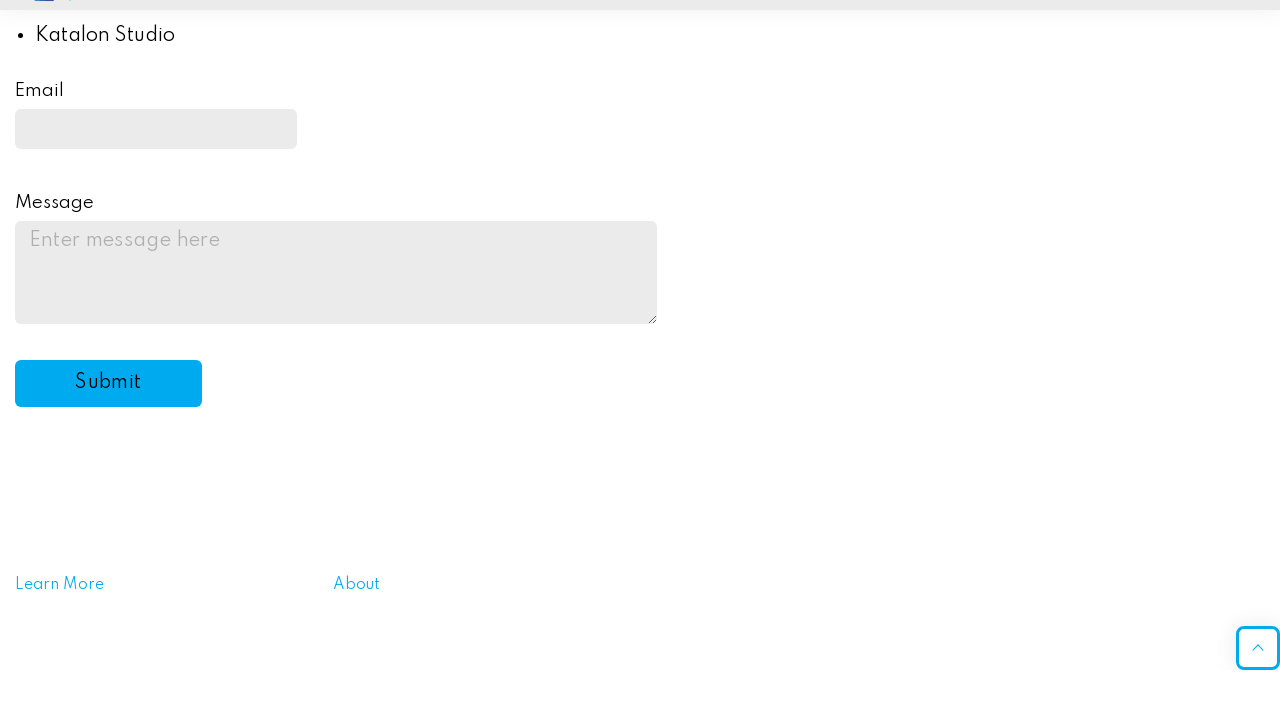

Waited 2 seconds to verify no alert appears
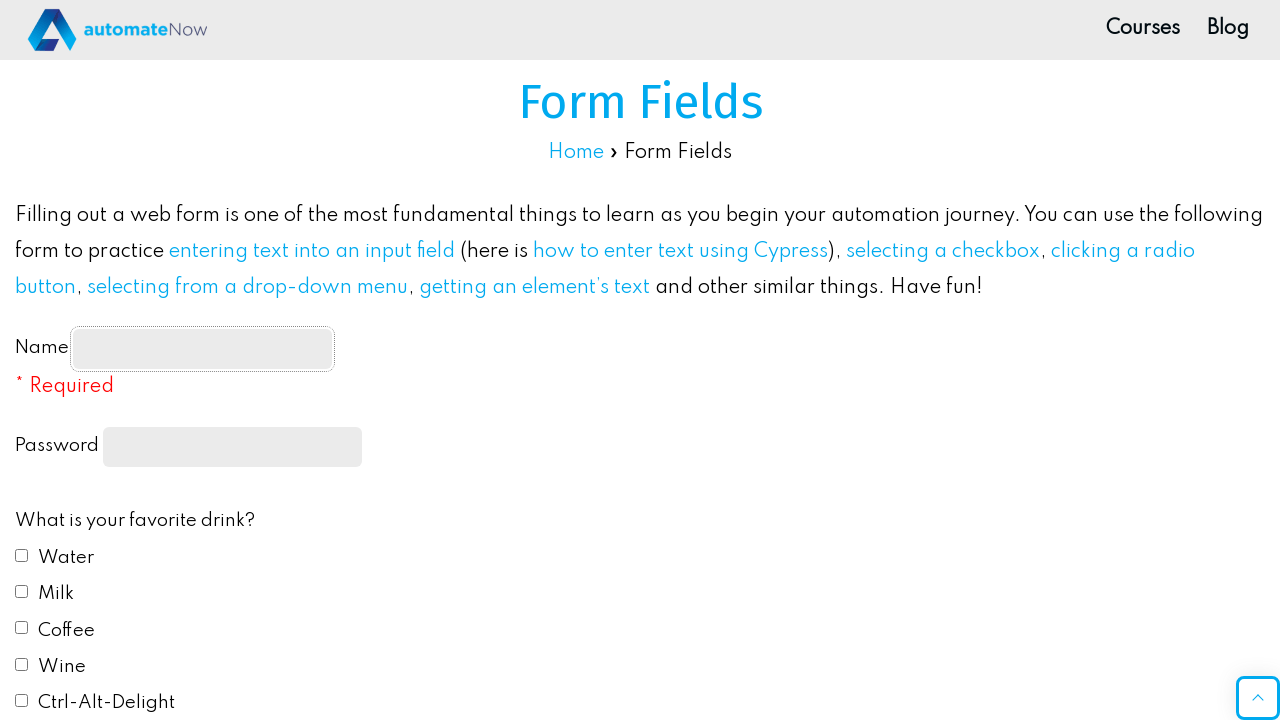

Verified the Name field is visible - browser scrolled to it
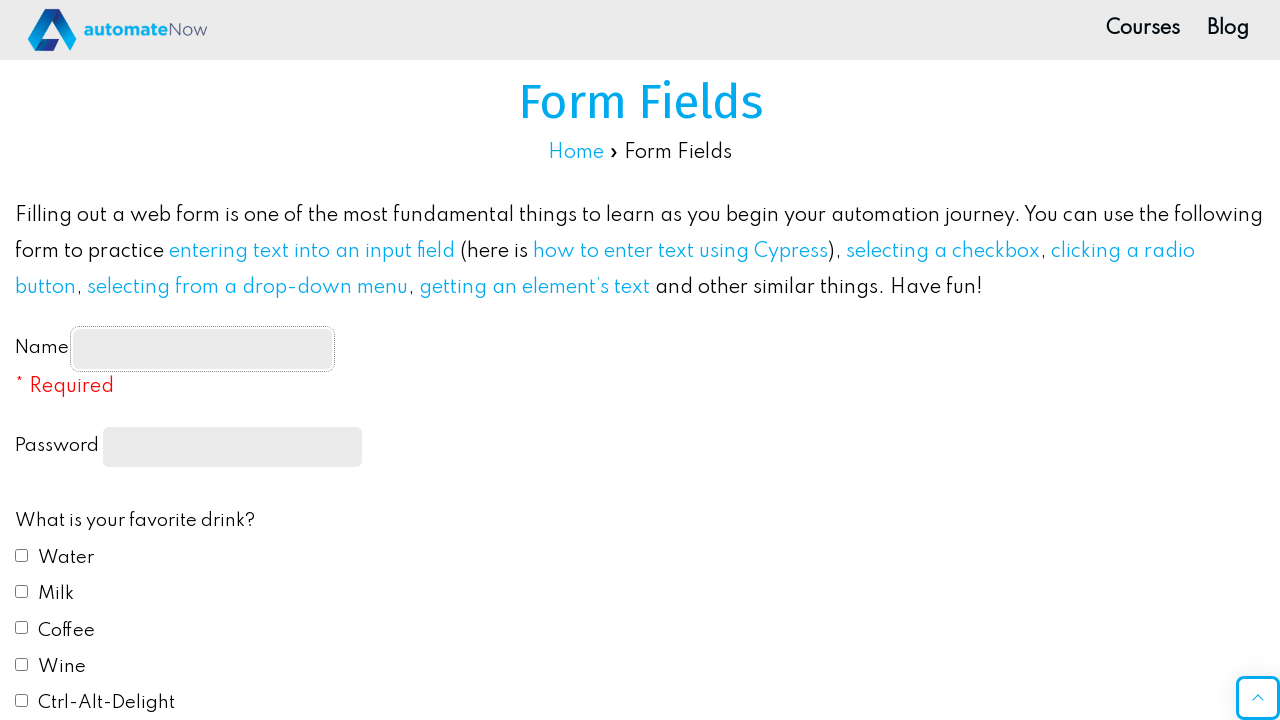

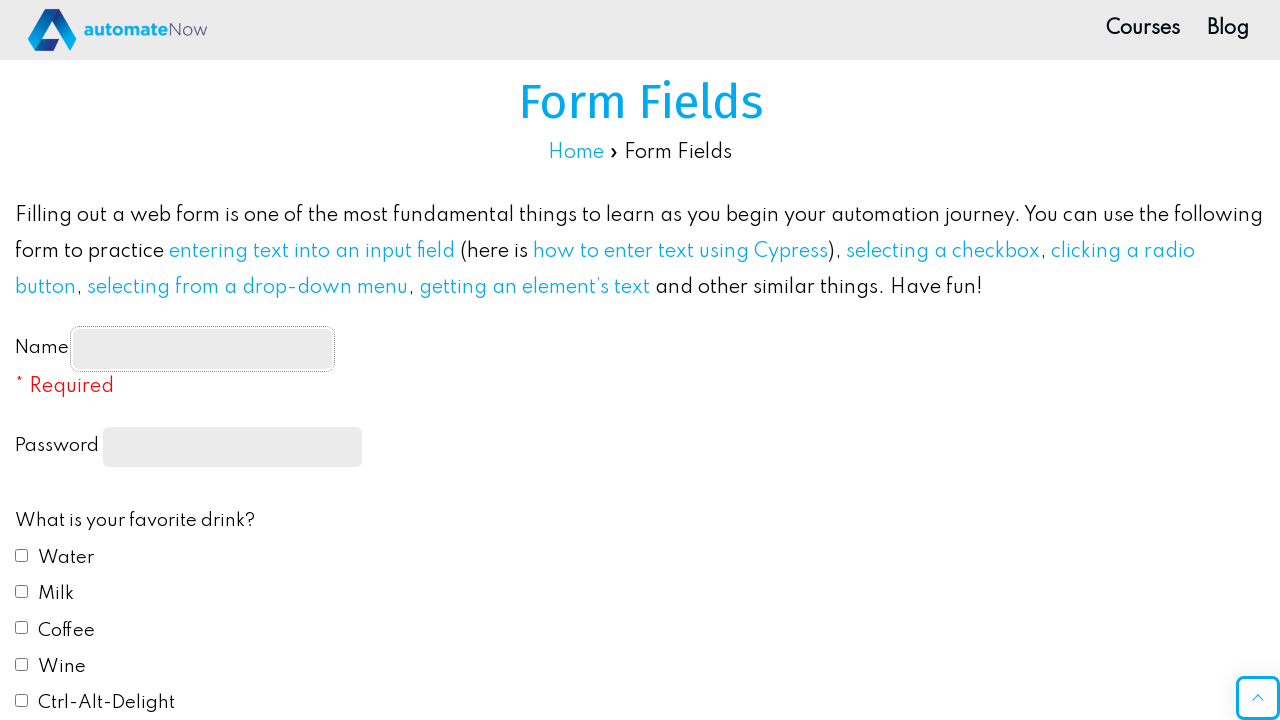